Tests drag and drop by offset functionality using a jQuery UI slider element

Starting URL: http://jqueryui.com/slider/

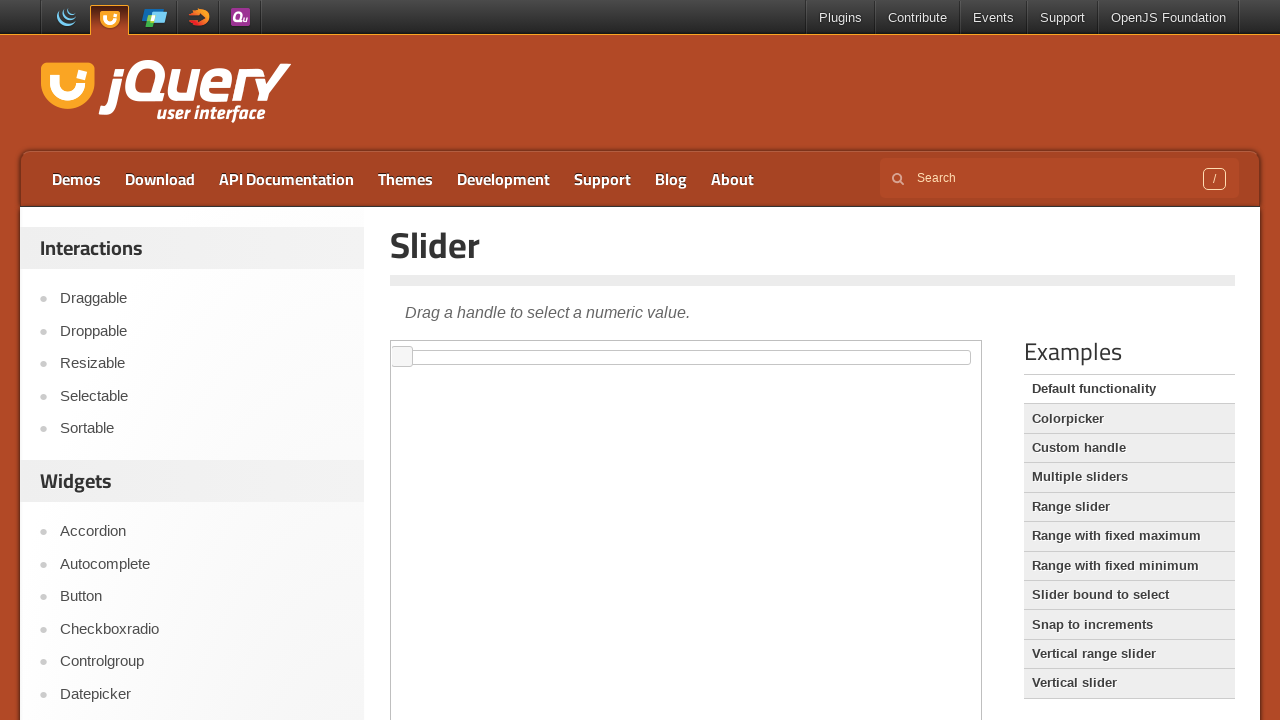

Located iframe containing the slider
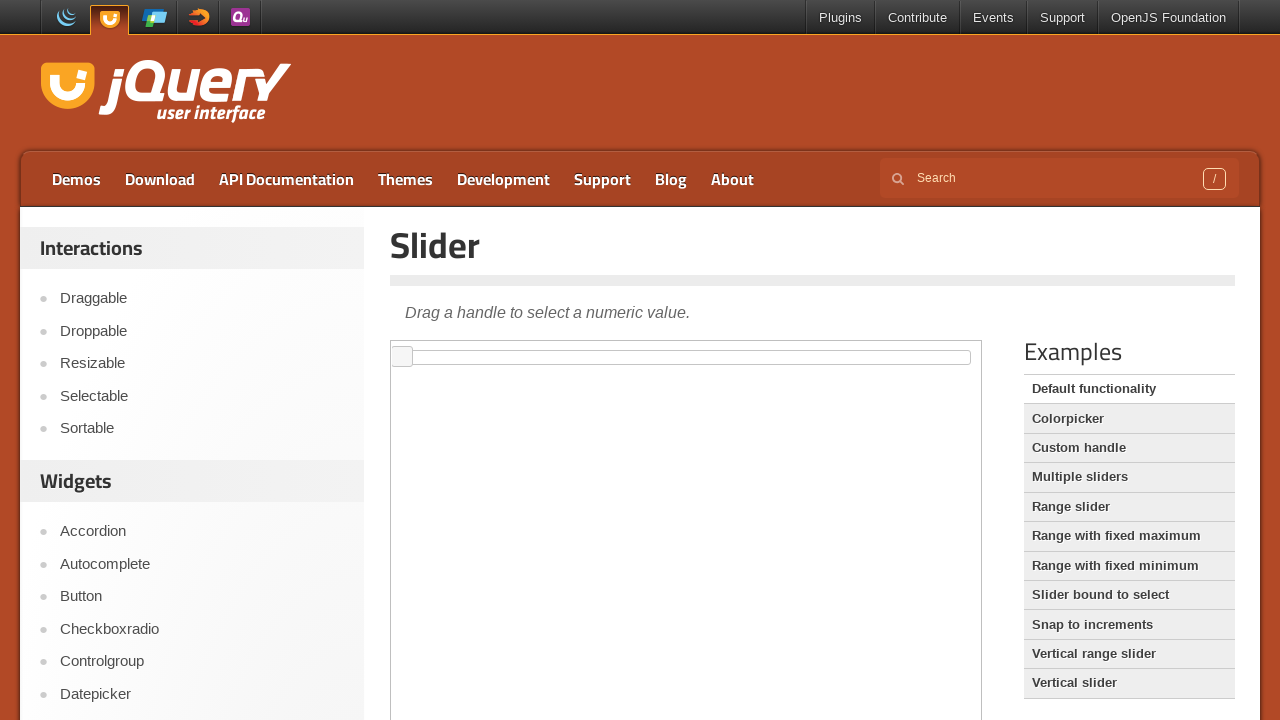

Waited for slider handle element to be ready
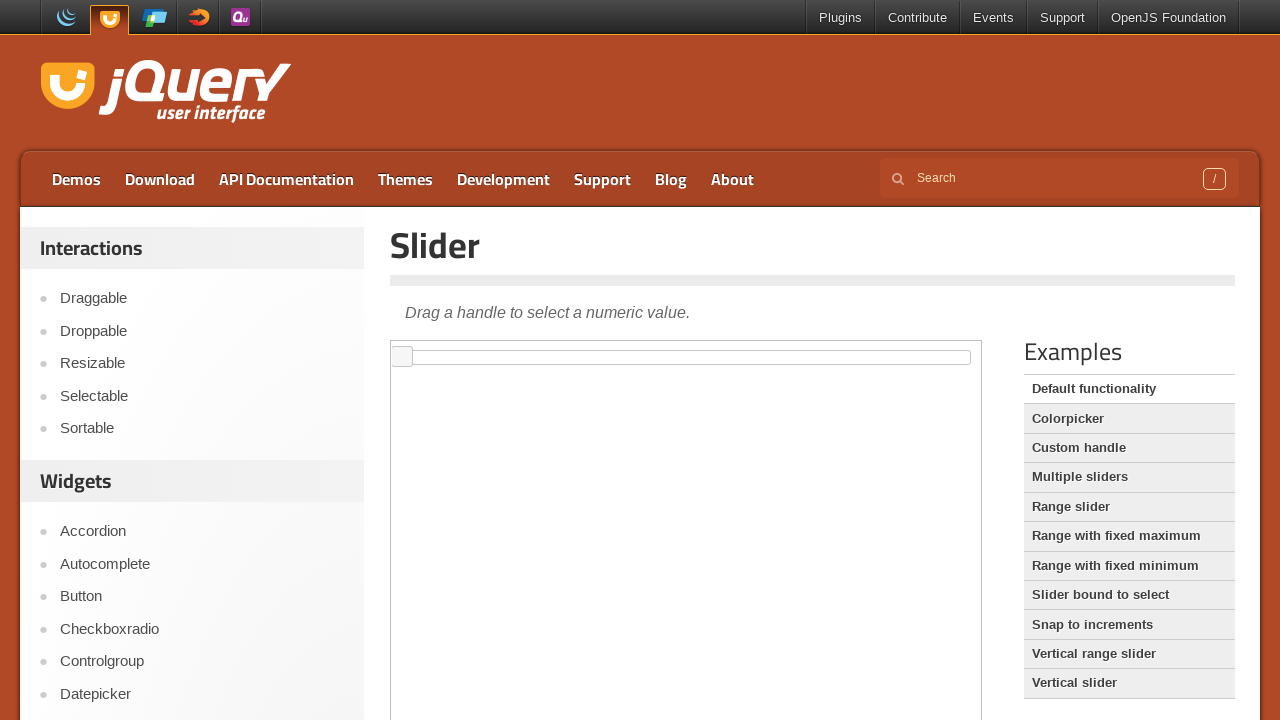

Retrieved slider handle bounding box
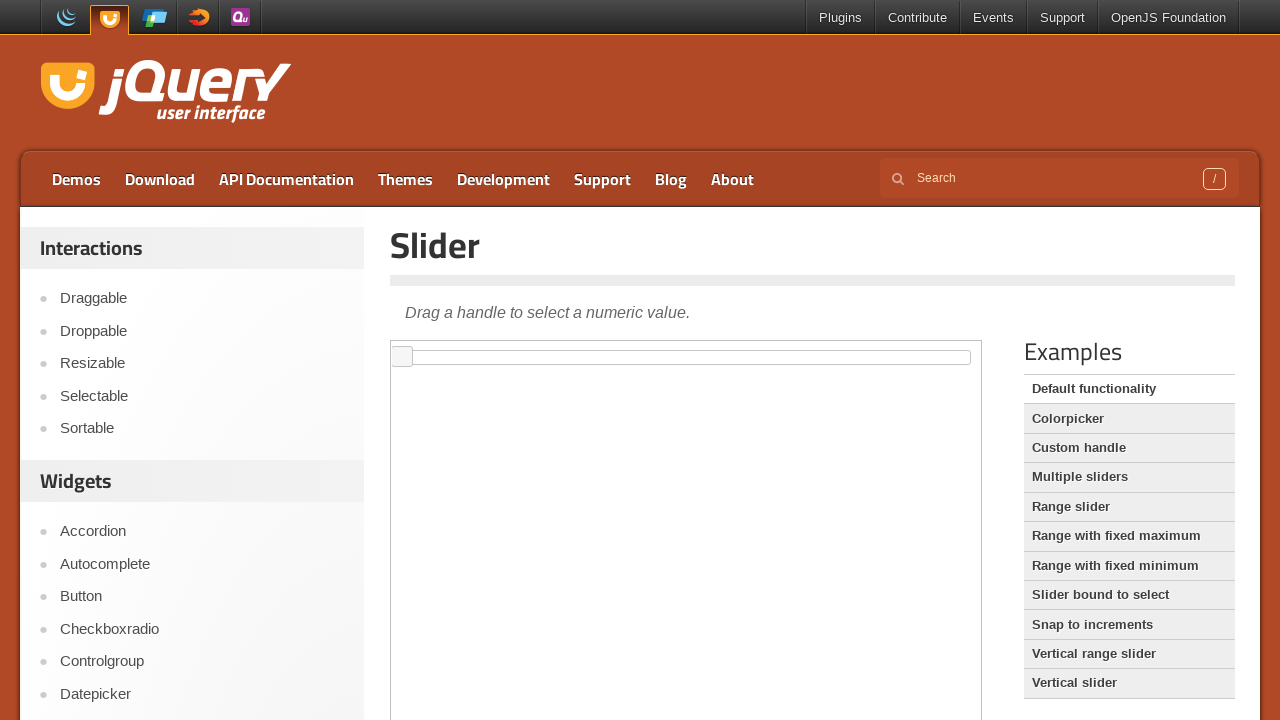

Moved mouse to center of slider handle at (402, 357)
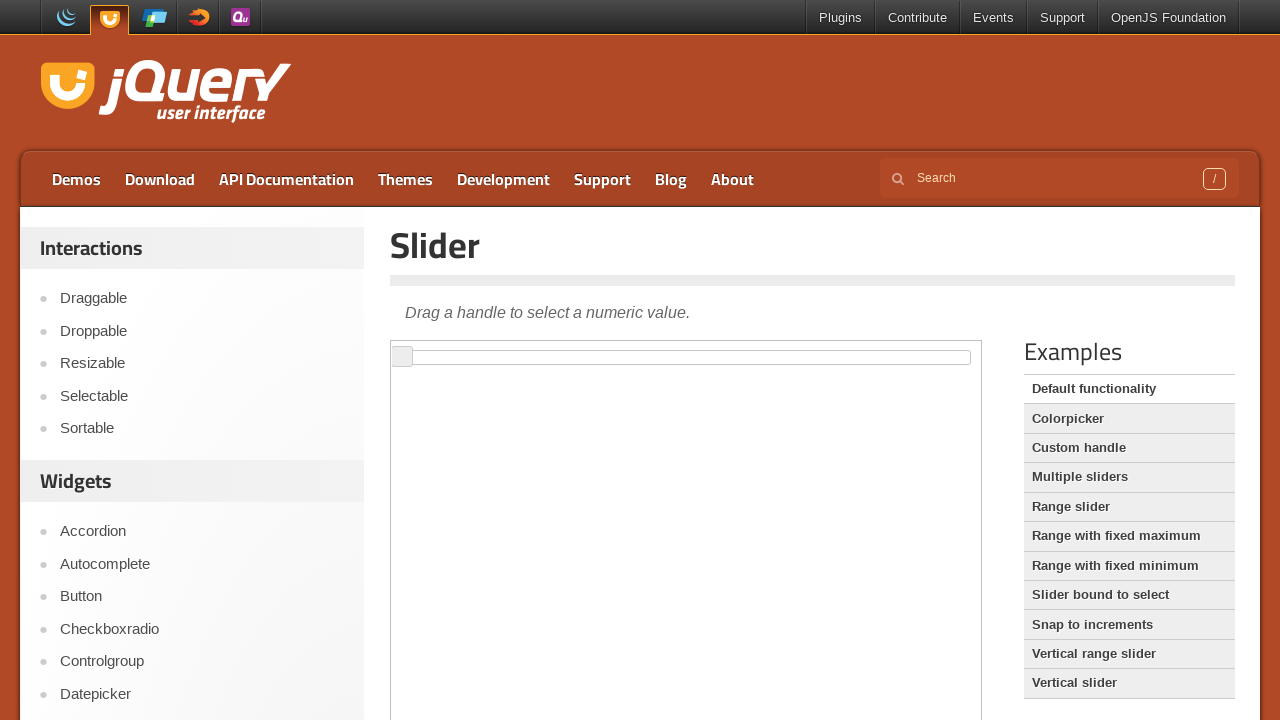

Pressed mouse button down on slider handle at (402, 357)
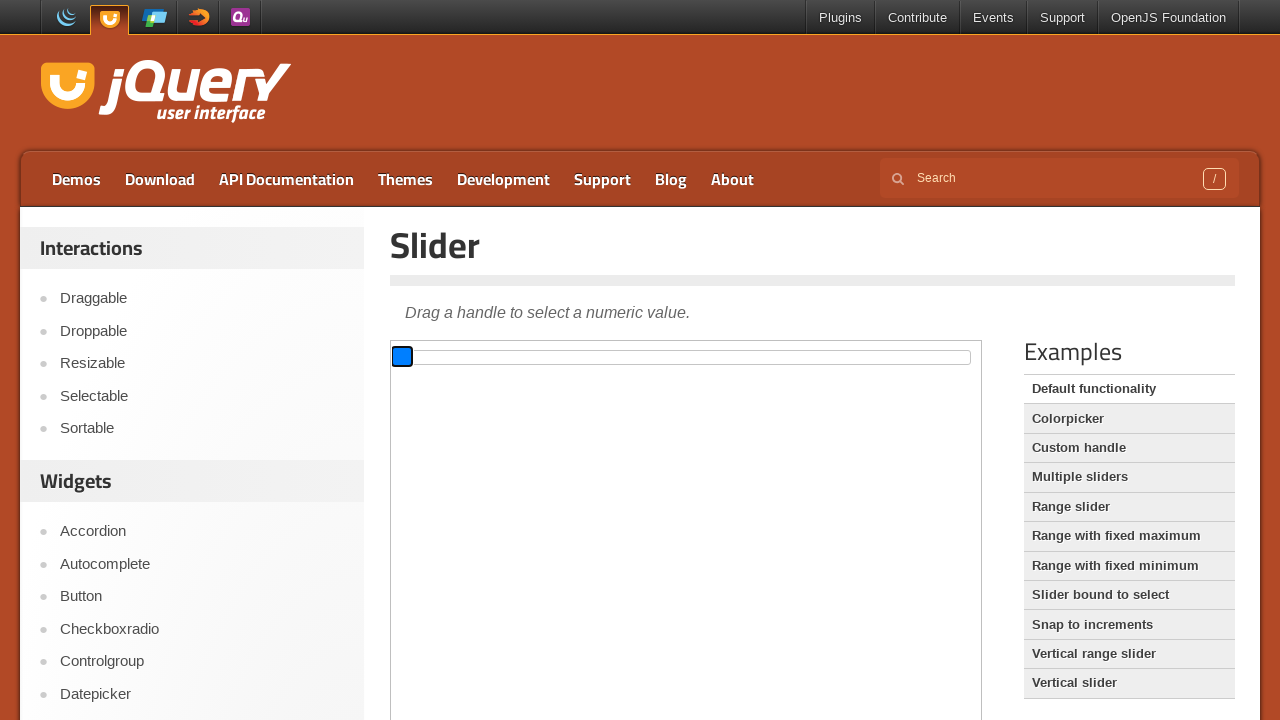

Dragged slider handle 100 pixels to the right at (502, 357)
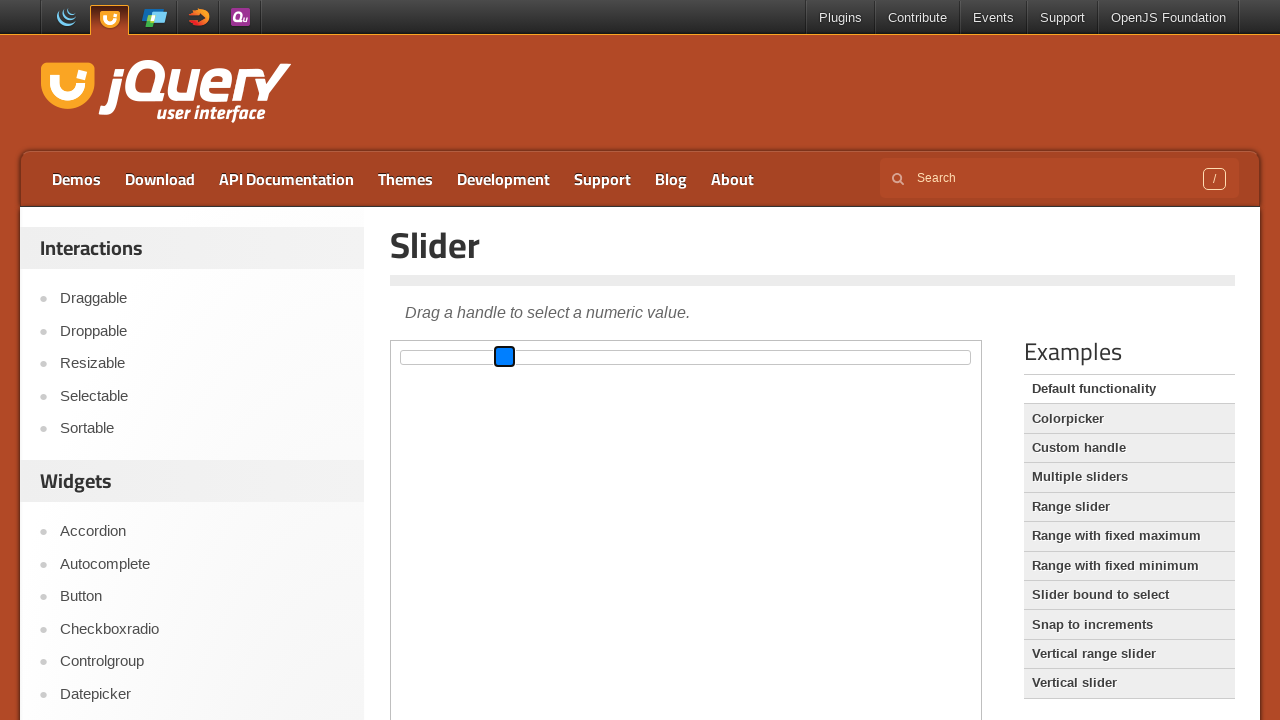

Released mouse button to complete drag and drop at (502, 357)
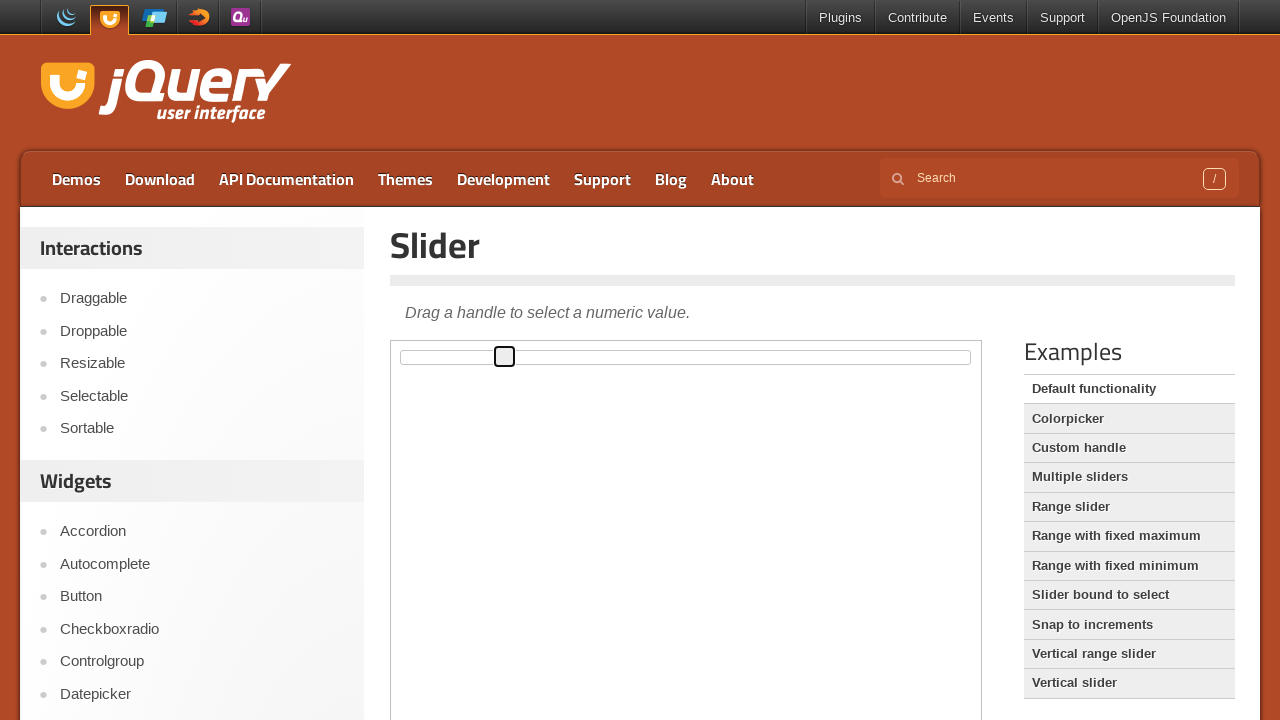

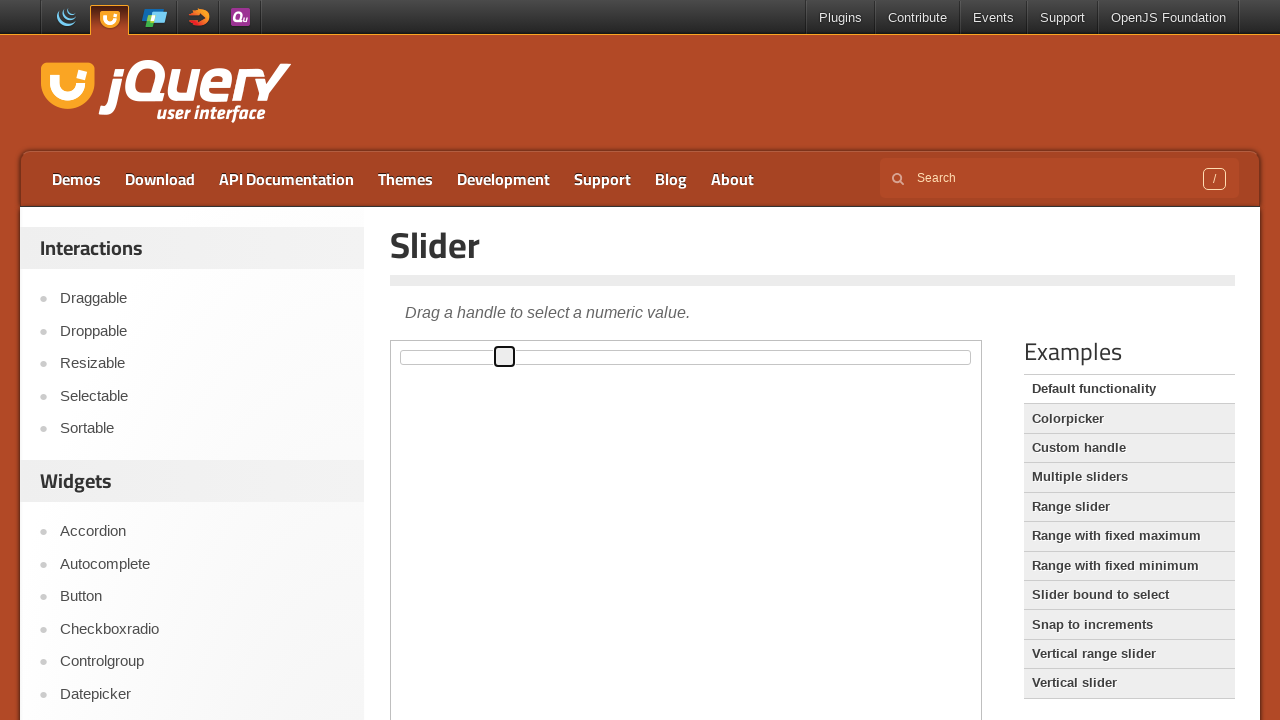